Tests adding a custom cookie to the browser context on the demoblaze website

Starting URL: https://demoblaze.com/

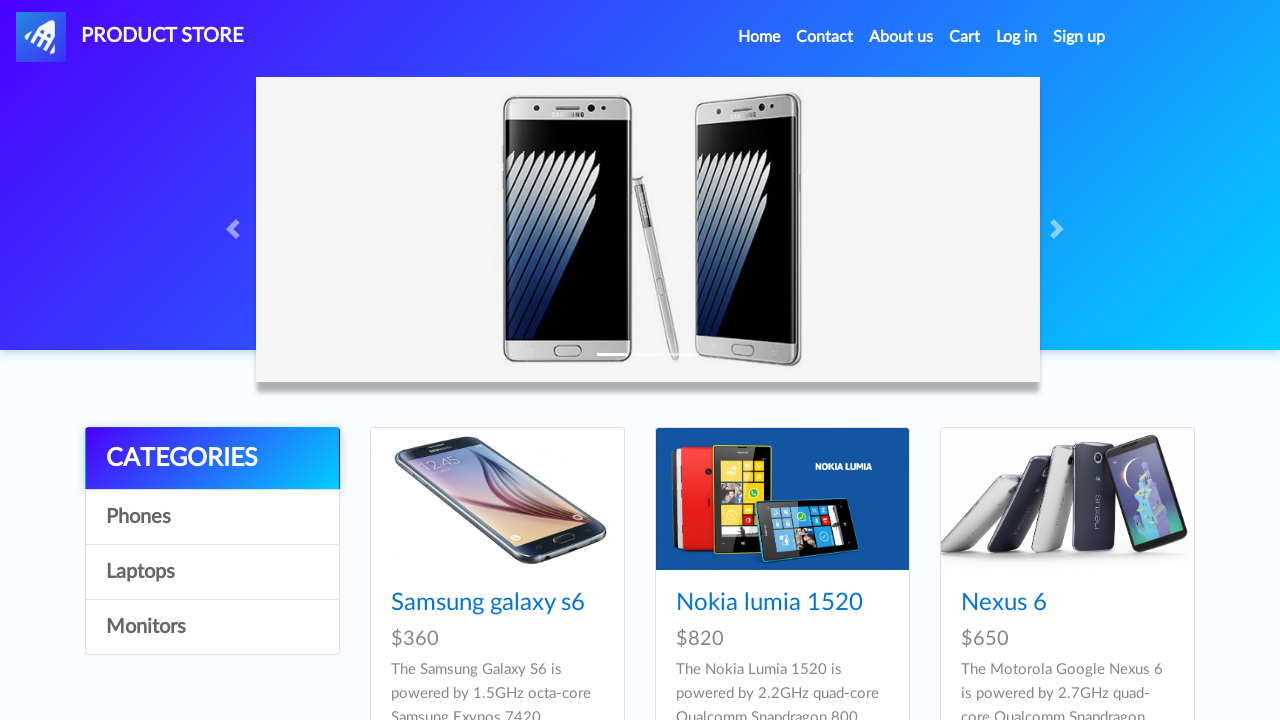

Waited for page to reach networkidle state on demoblaze.com
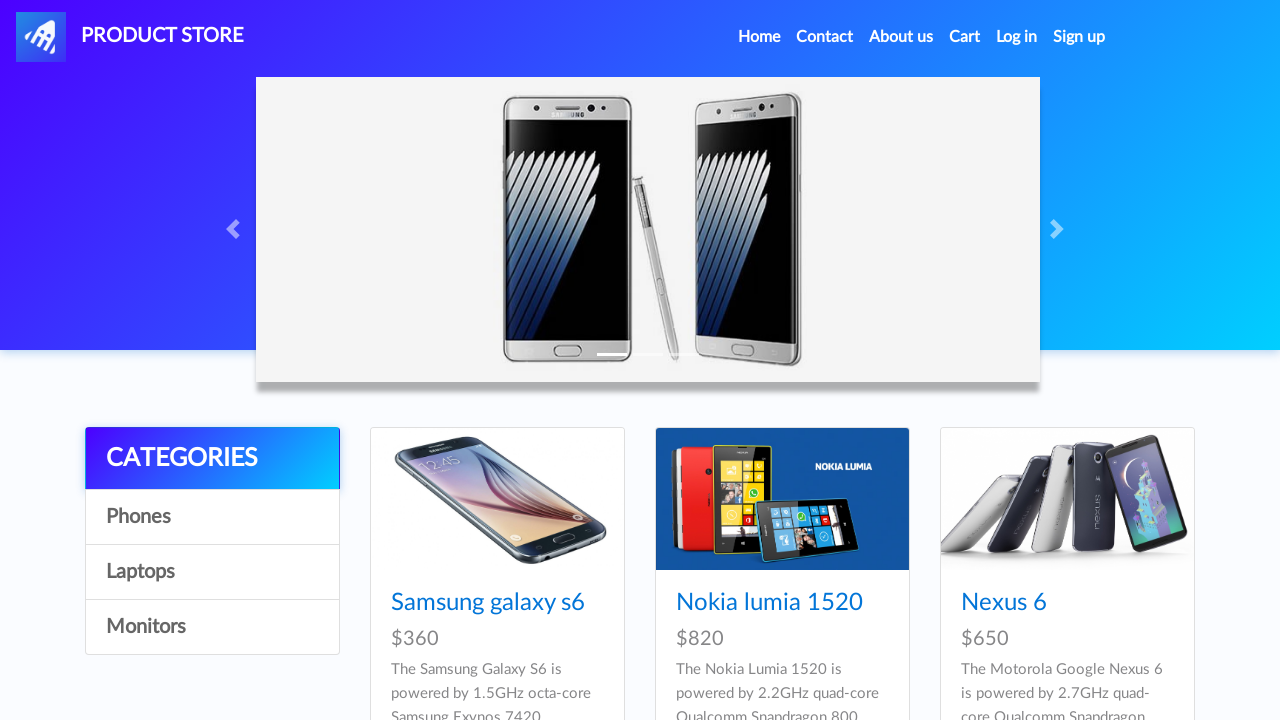

Added custom cookie 'test' with value 'bar' to browser context
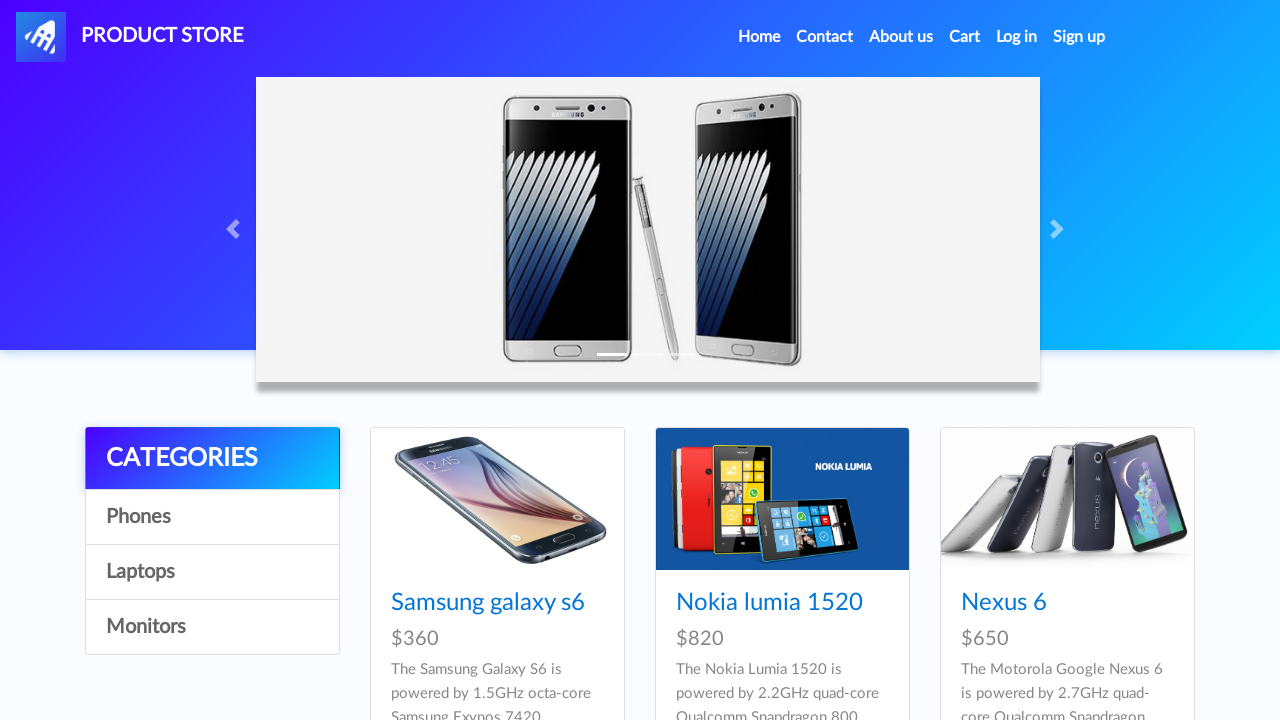

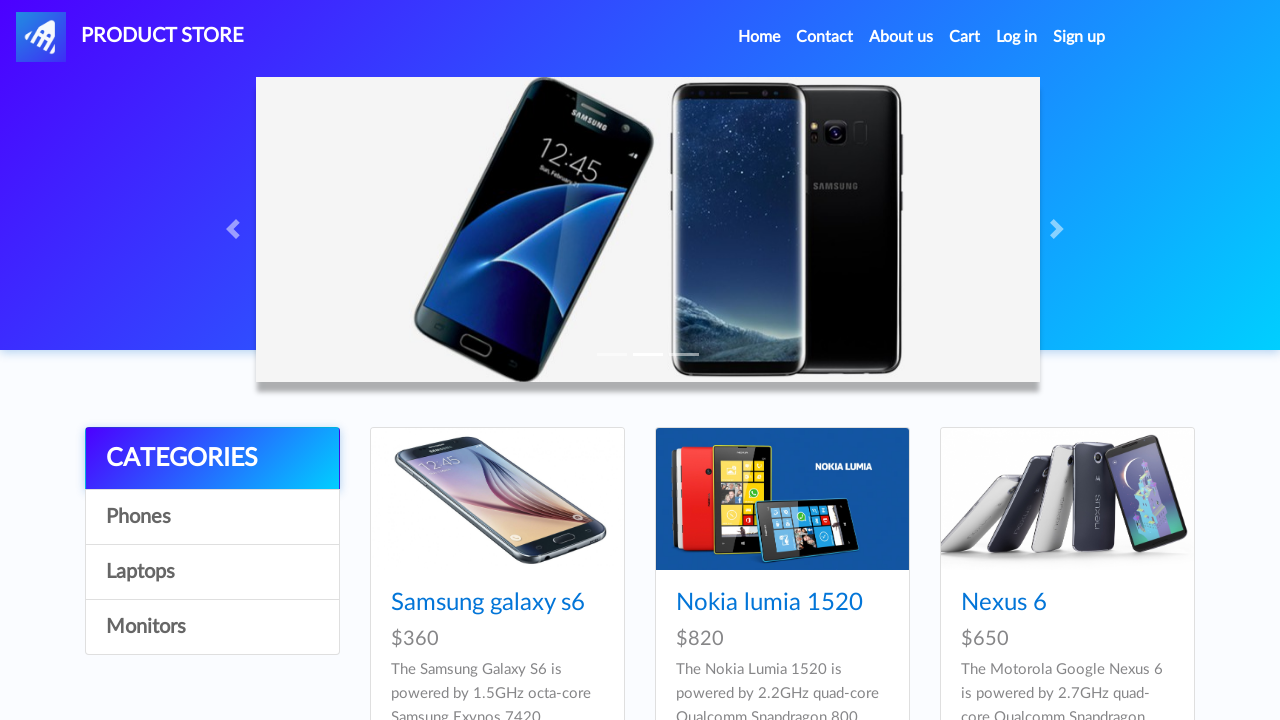